Tests file download functionality by clicking the direct download button on a test page

Starting URL: https://testpages.herokuapp.com/styled/download/download.html

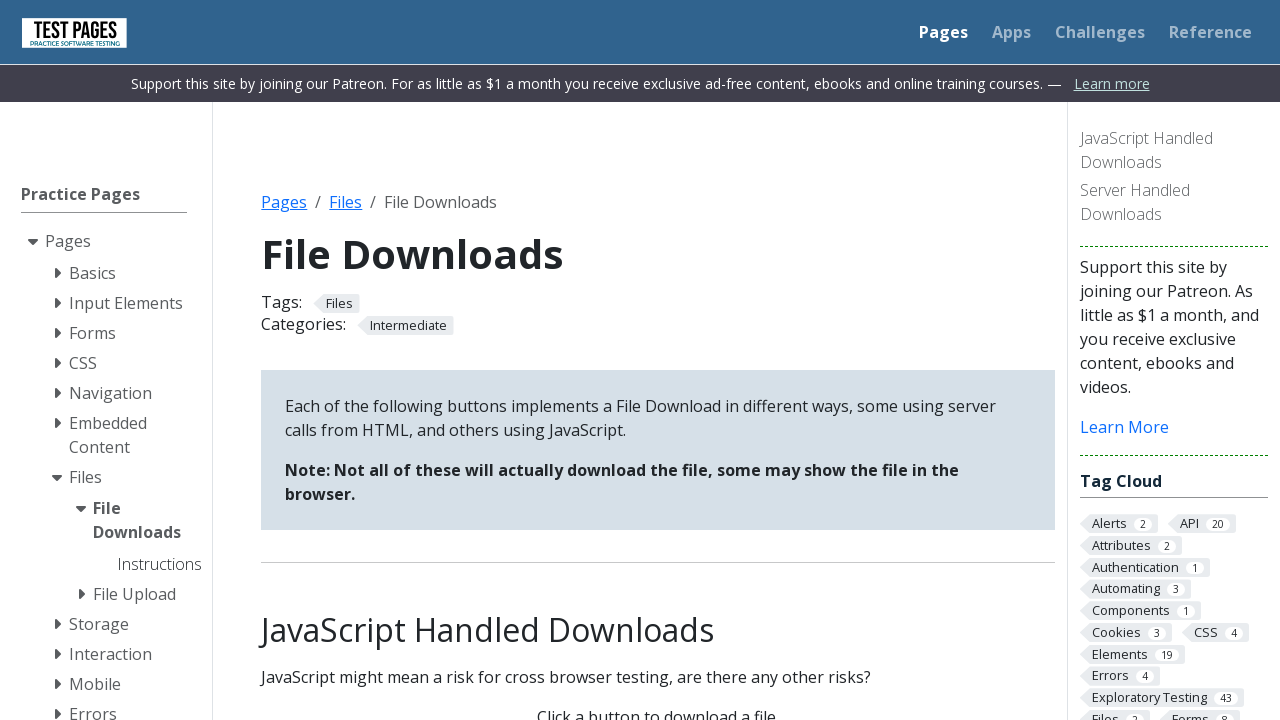

Clicked the direct download button at (658, 361) on #direct-download
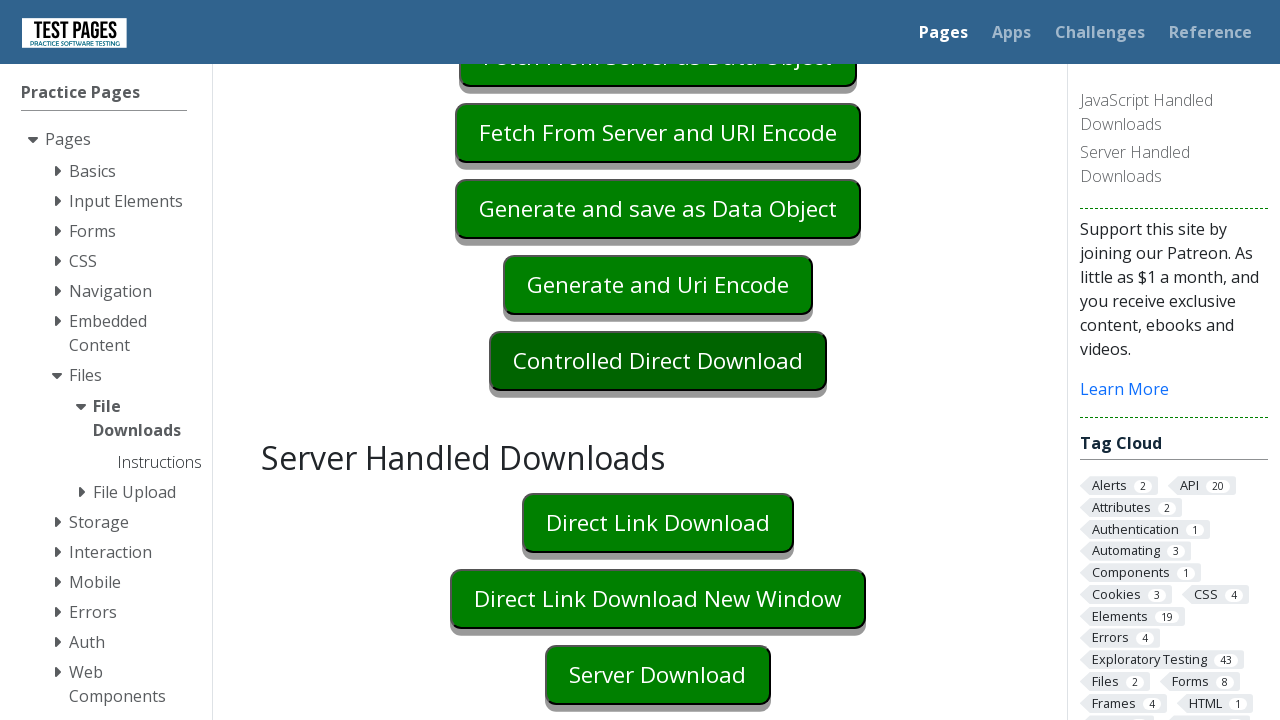

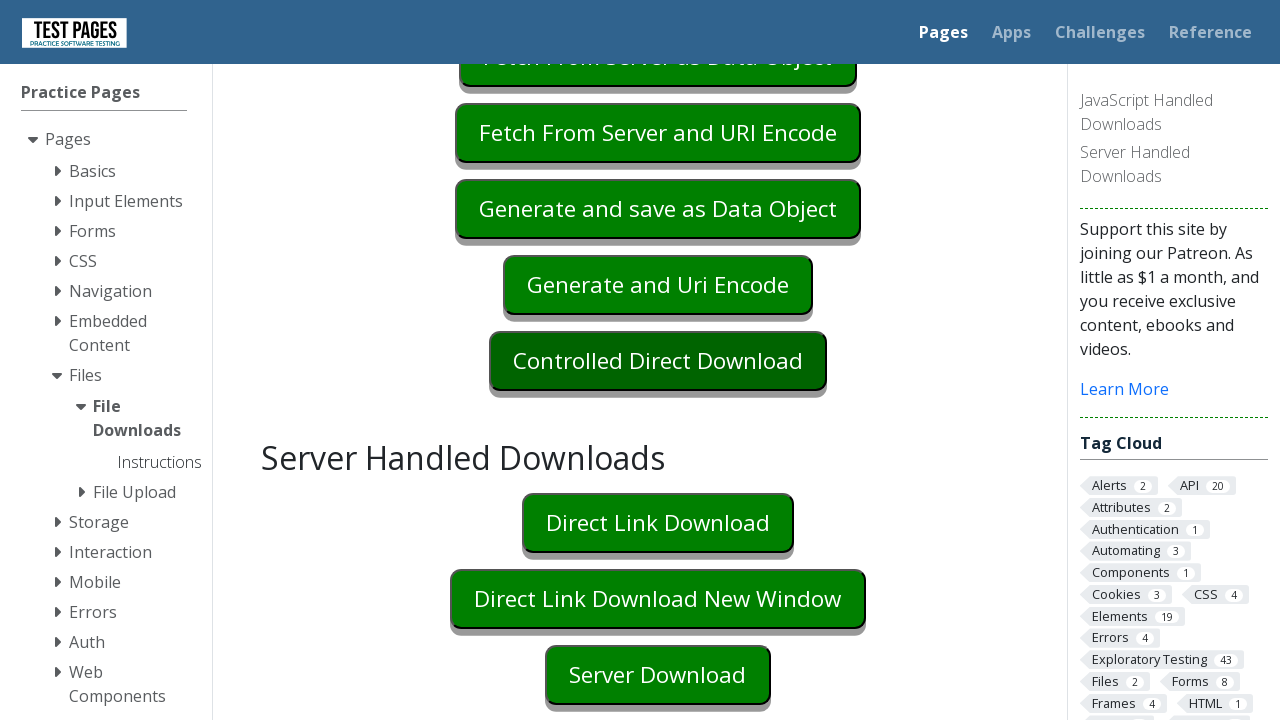